Tests interaction with a practice automation page by extracting text from a table cell, clicking a checkbox, and selecting a radio button to verify form element interactions.

Starting URL: https://rahulshettyacademy.com/AutomationPractice/

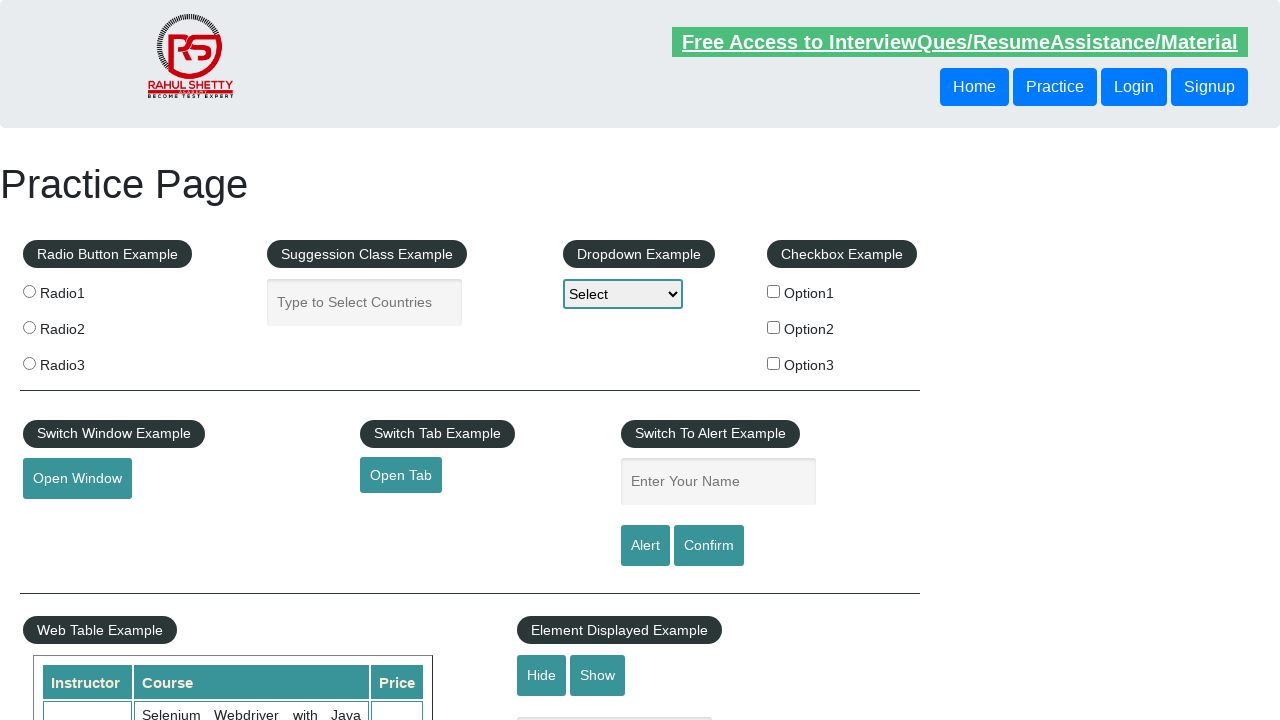

Located table with class 'tableFixHead'
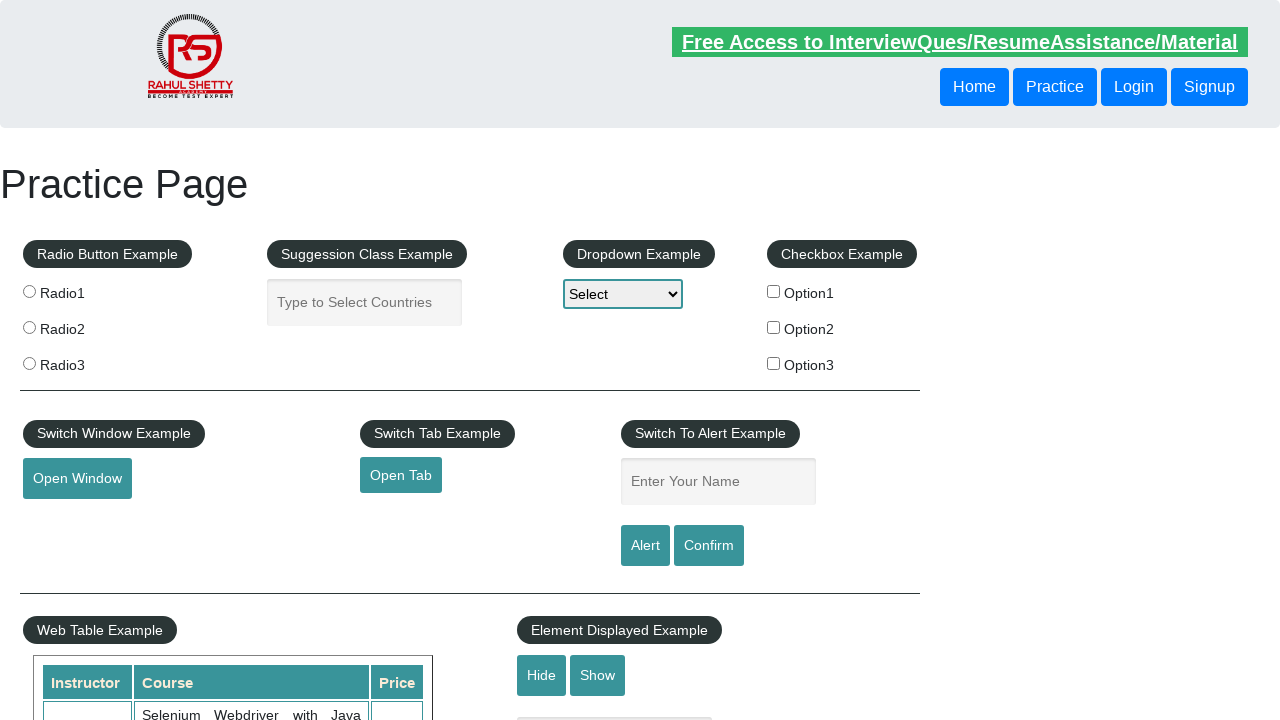

Located table cell at row 4, column 3
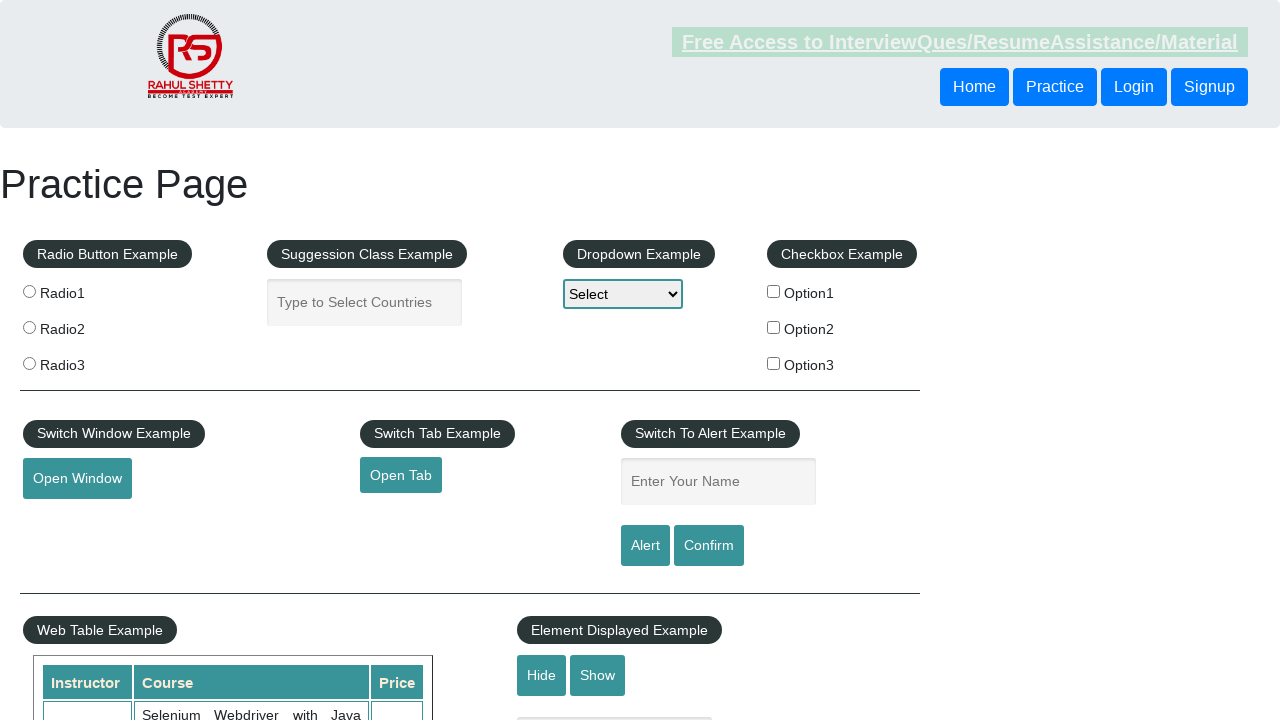

Extracted text from table cell: Chennai
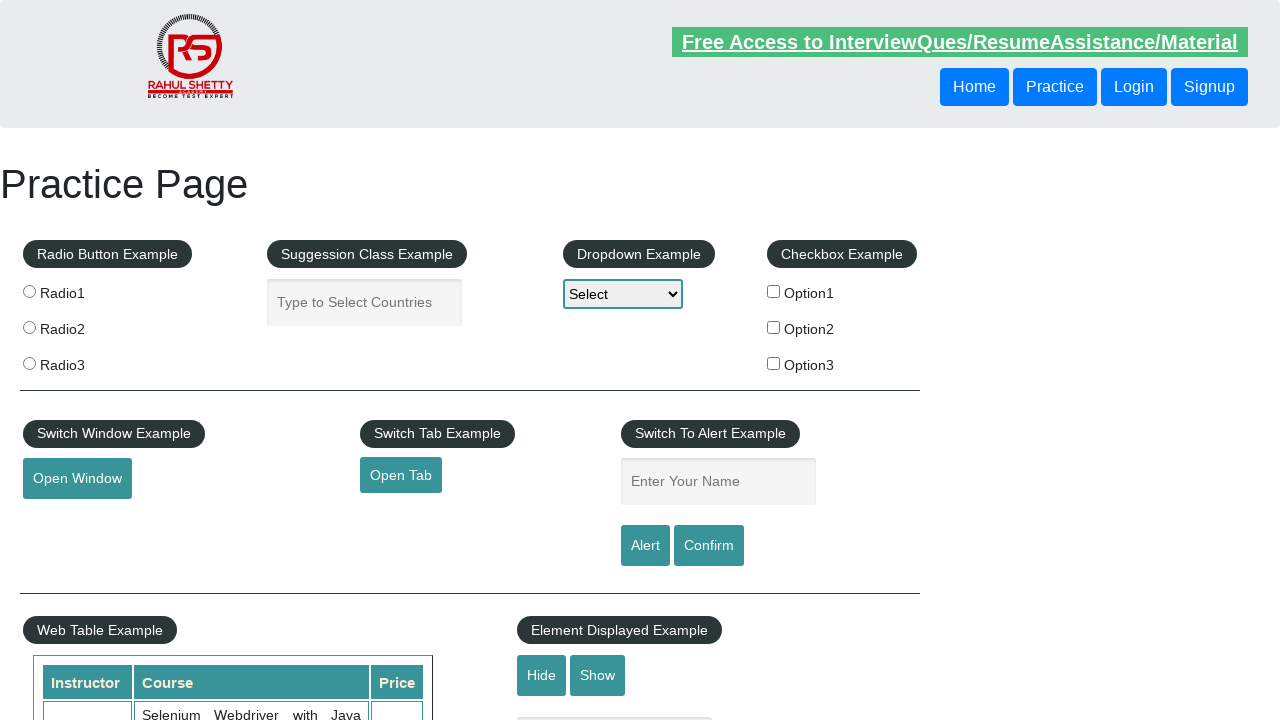

Located checkbox with id 'checkBoxOption2'
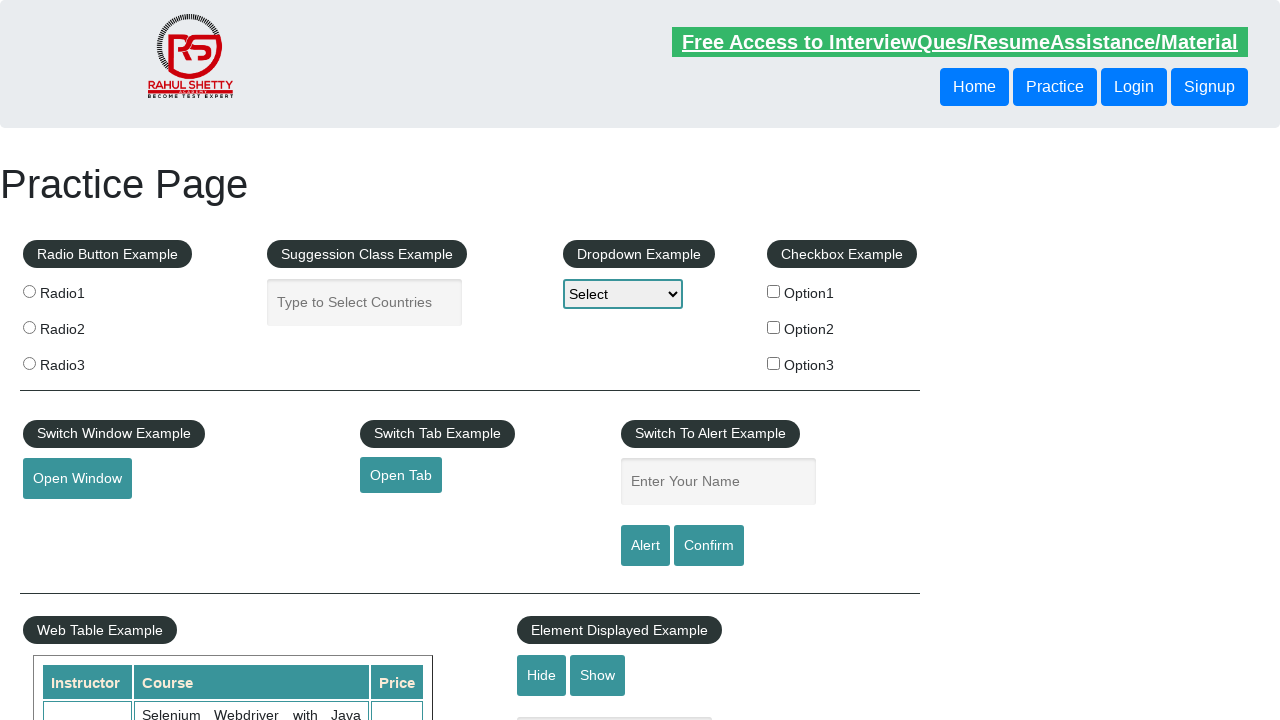

Clicked checkbox option 2 at (774, 327) on #checkBoxOption2
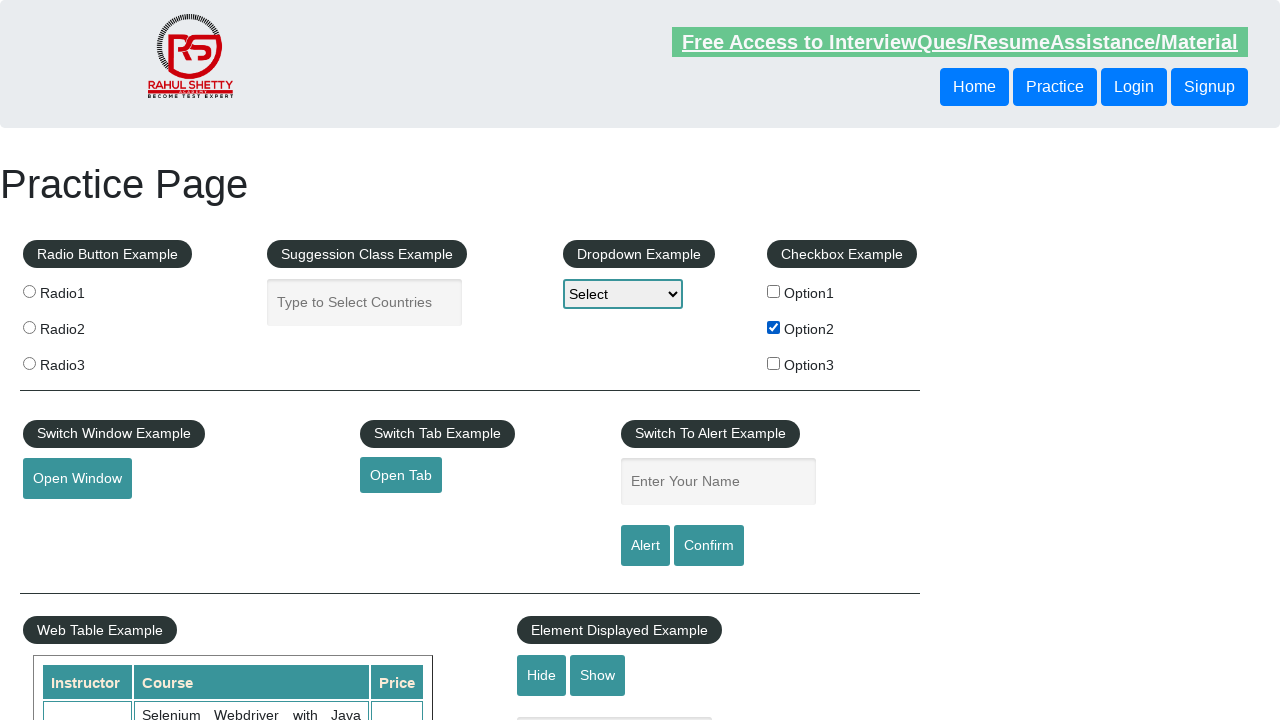

Checkbox is selected: True
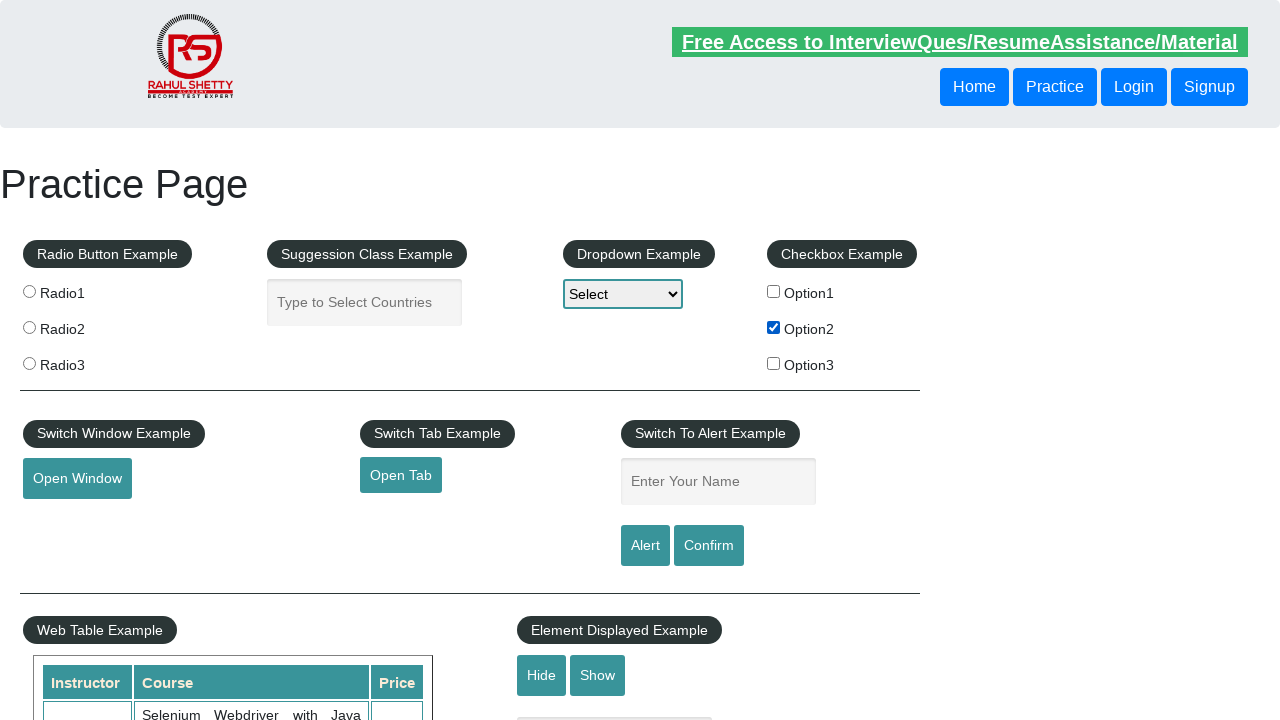

Located radio button with value 'radio2'
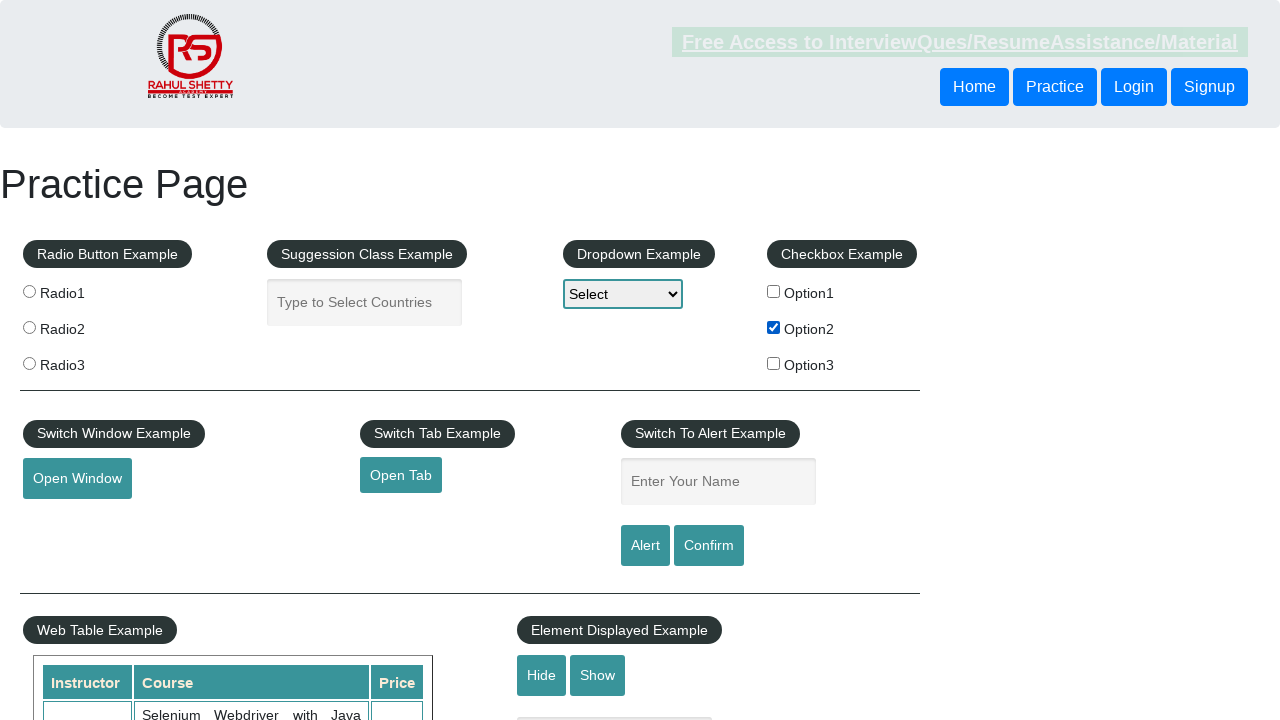

Clicked radio button option 2 at (29, 327) on input[value='radio2']
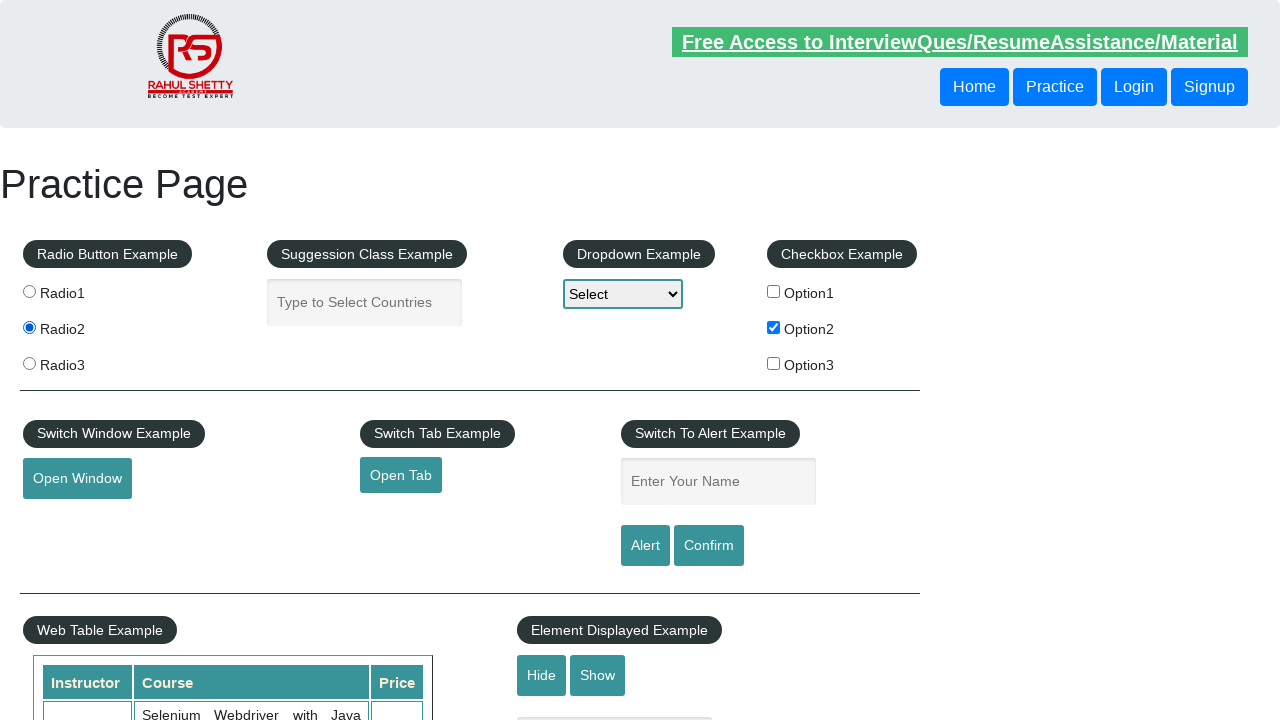

Radio button is selected: True
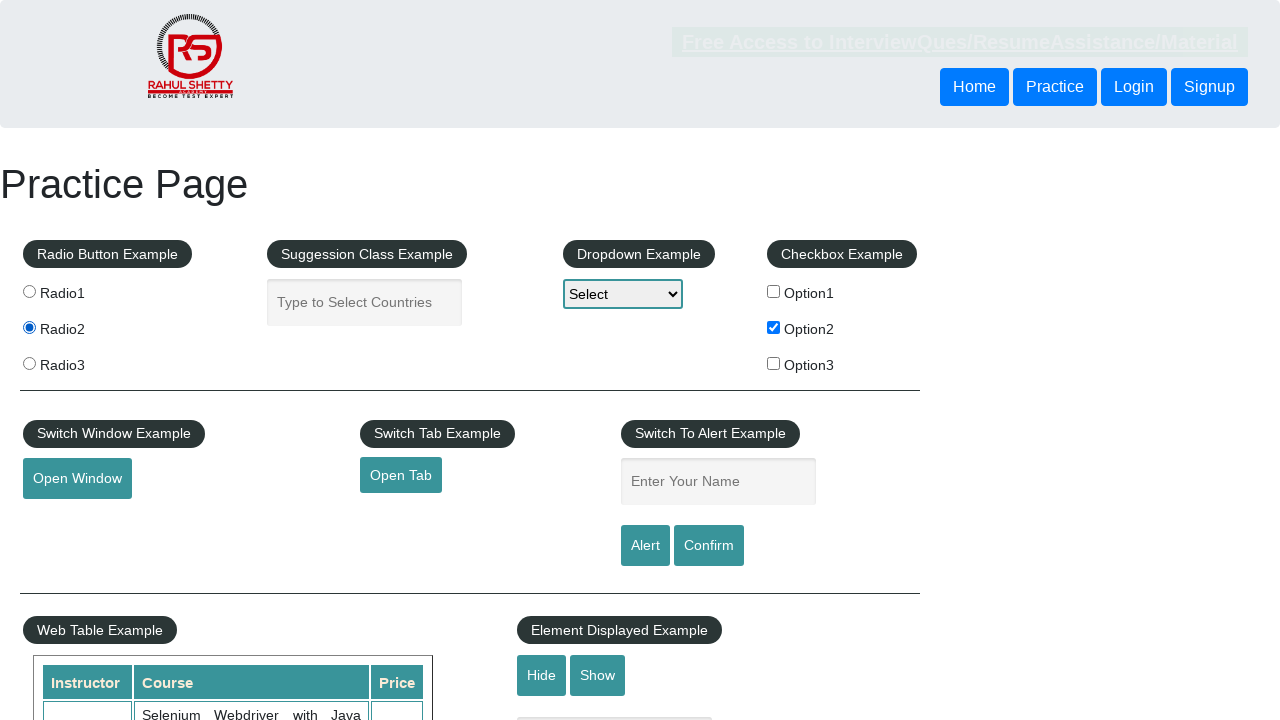

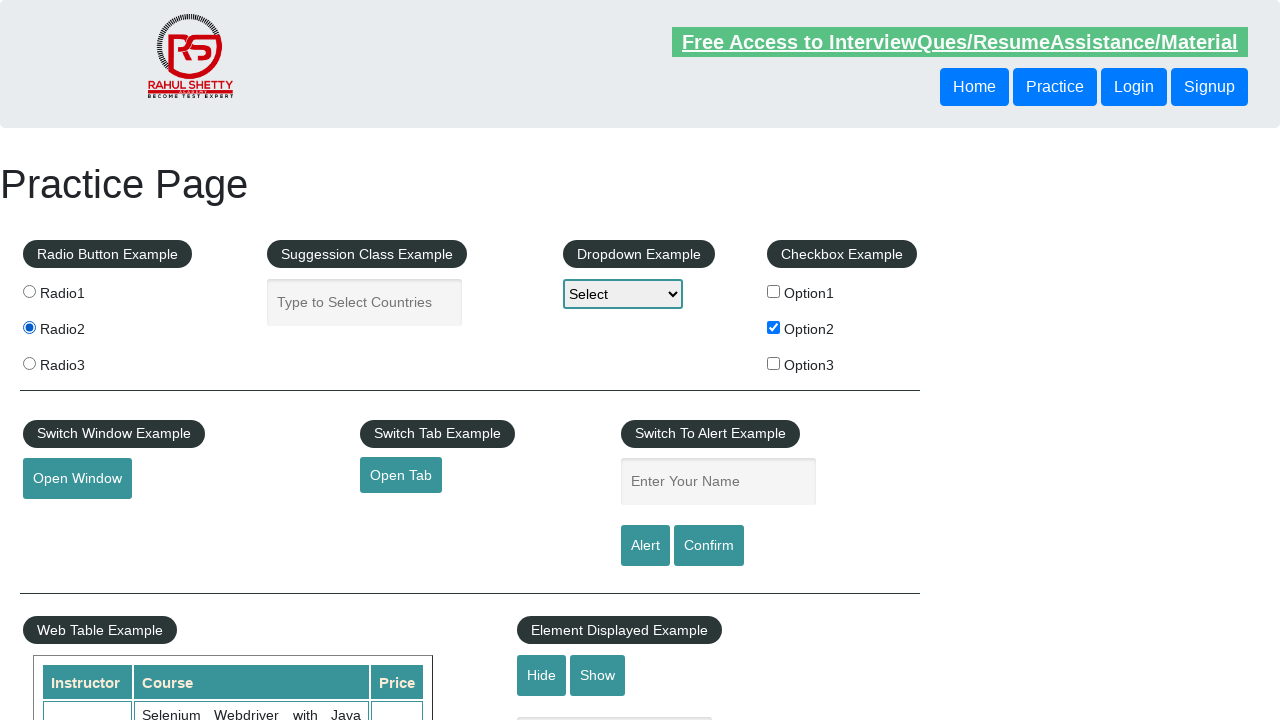